Tests enabling a disabled input field by clicking an enable button and verifying the input becomes clickable

Starting URL: http://uitestingplayground.com/disabledinput

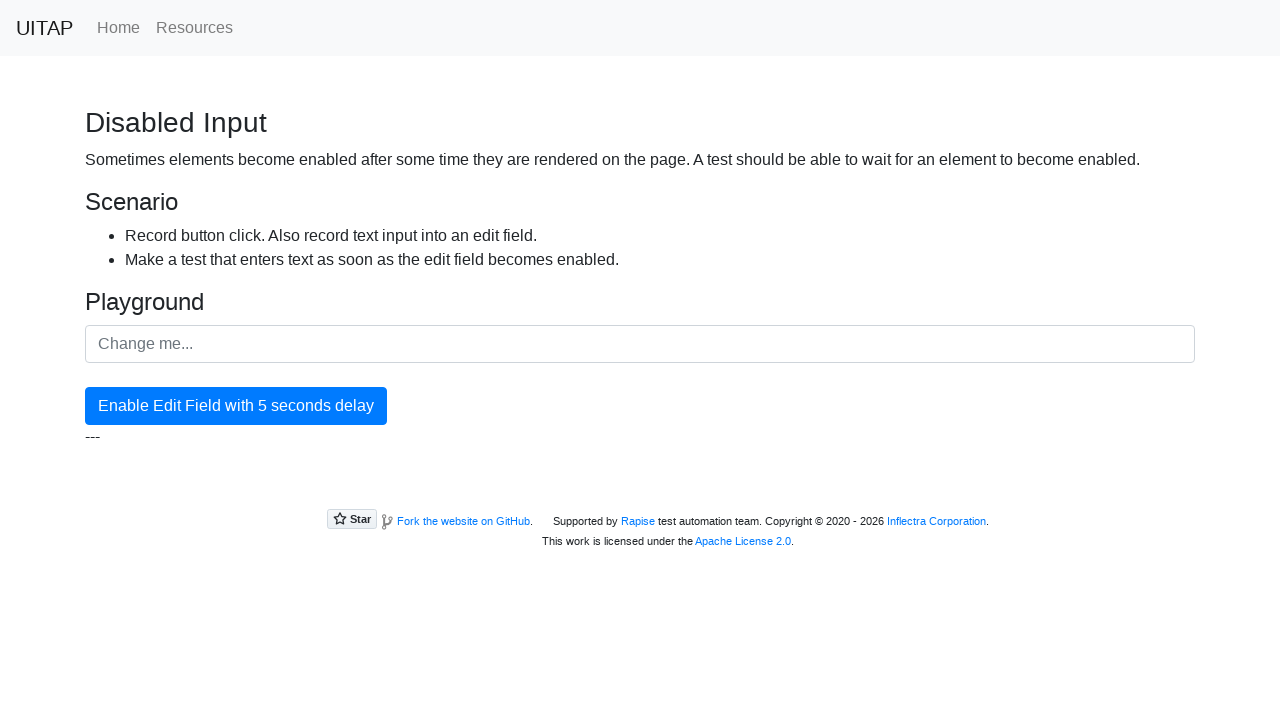

Clicked enable button to enable the disabled input field at (236, 406) on button#enableButton
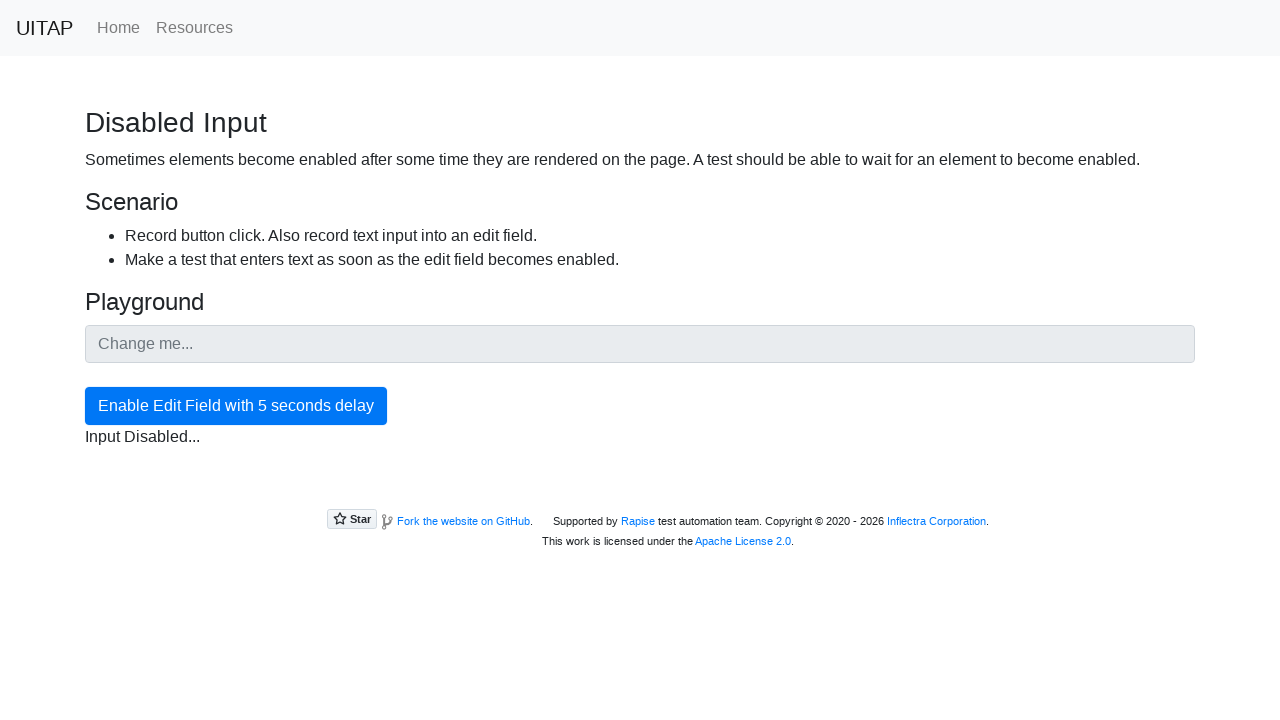

Waited for input field to become enabled (no longer has disabled attribute)
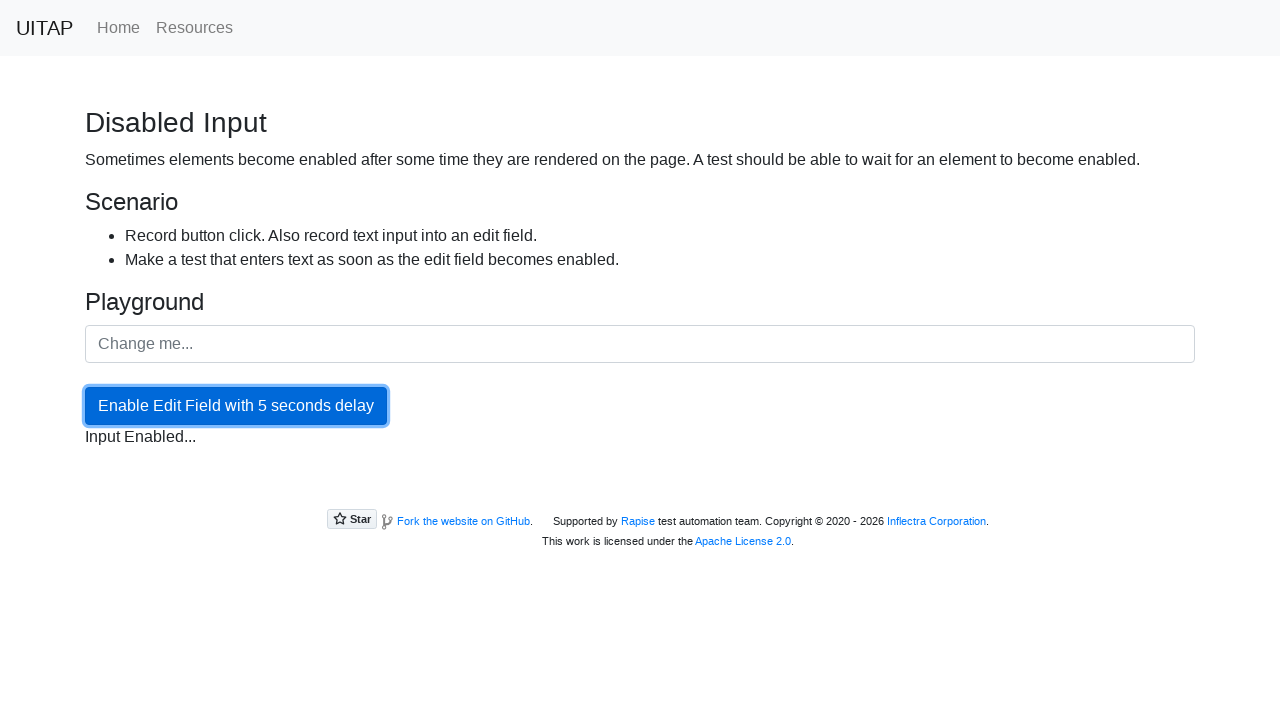

Verified input field is enabled and clickable
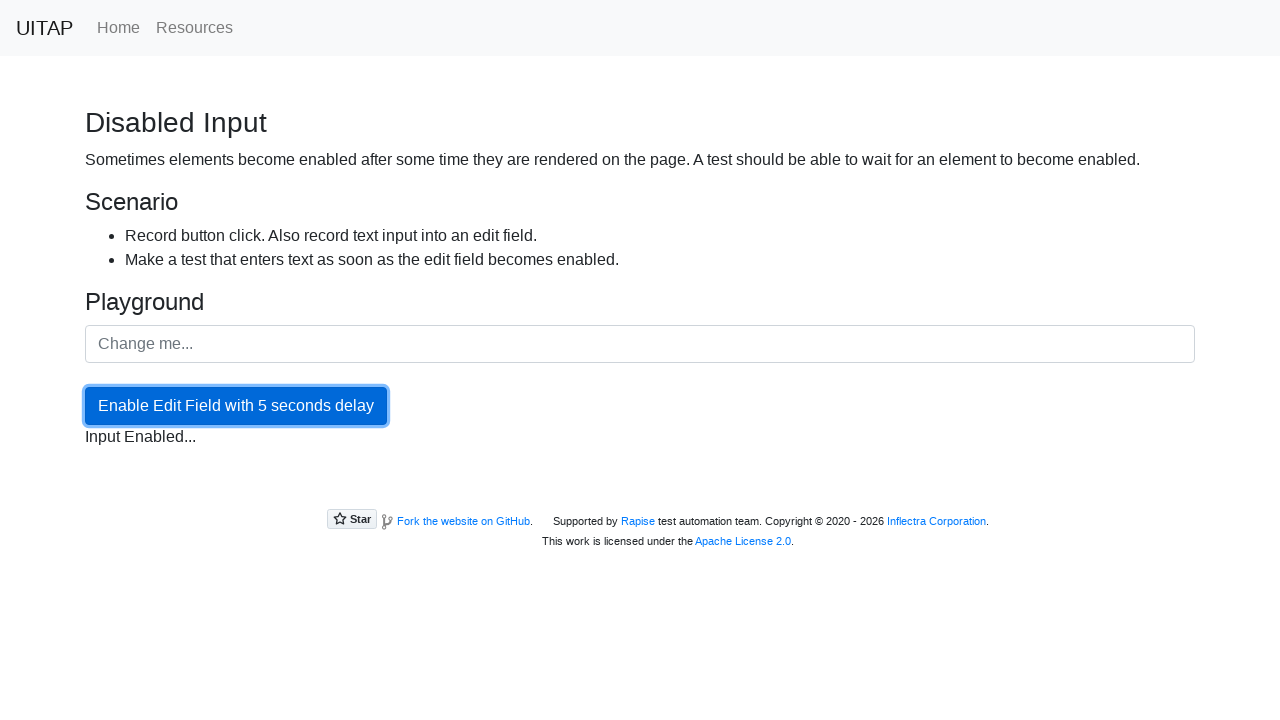

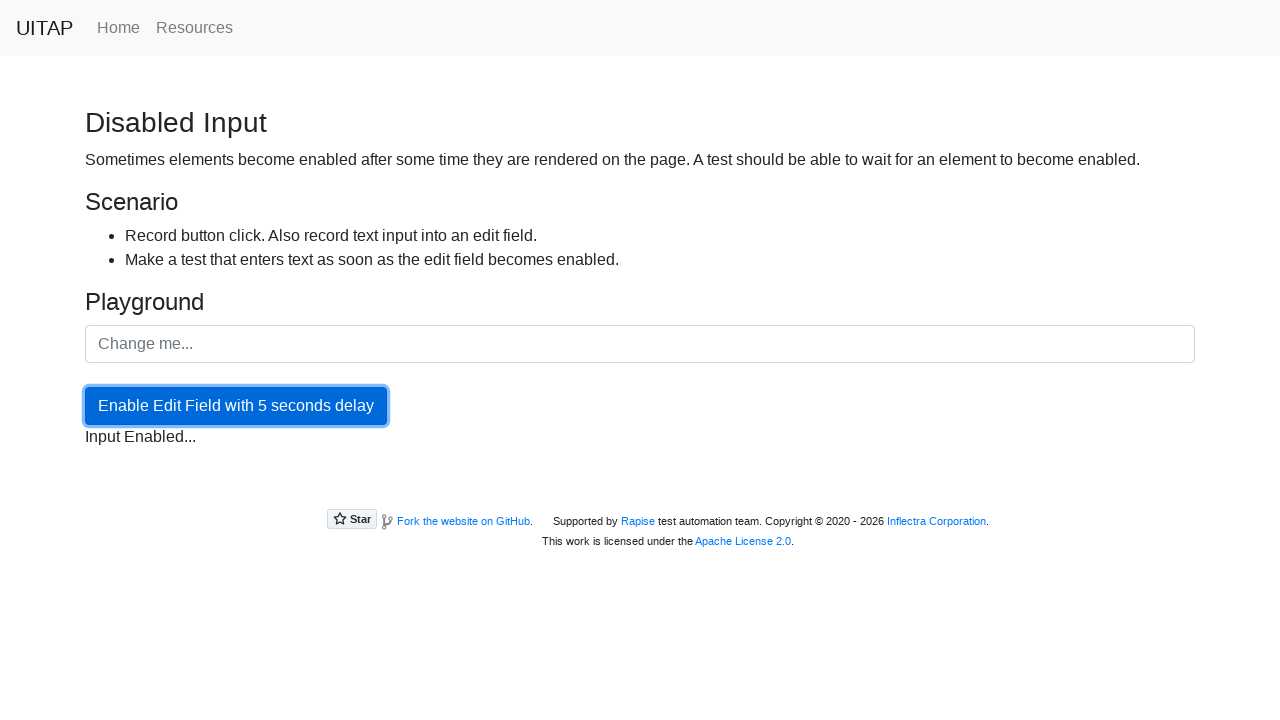